Tests data persistence by adding items, marking one complete, and reloading the page

Starting URL: https://demo.playwright.dev/todomvc

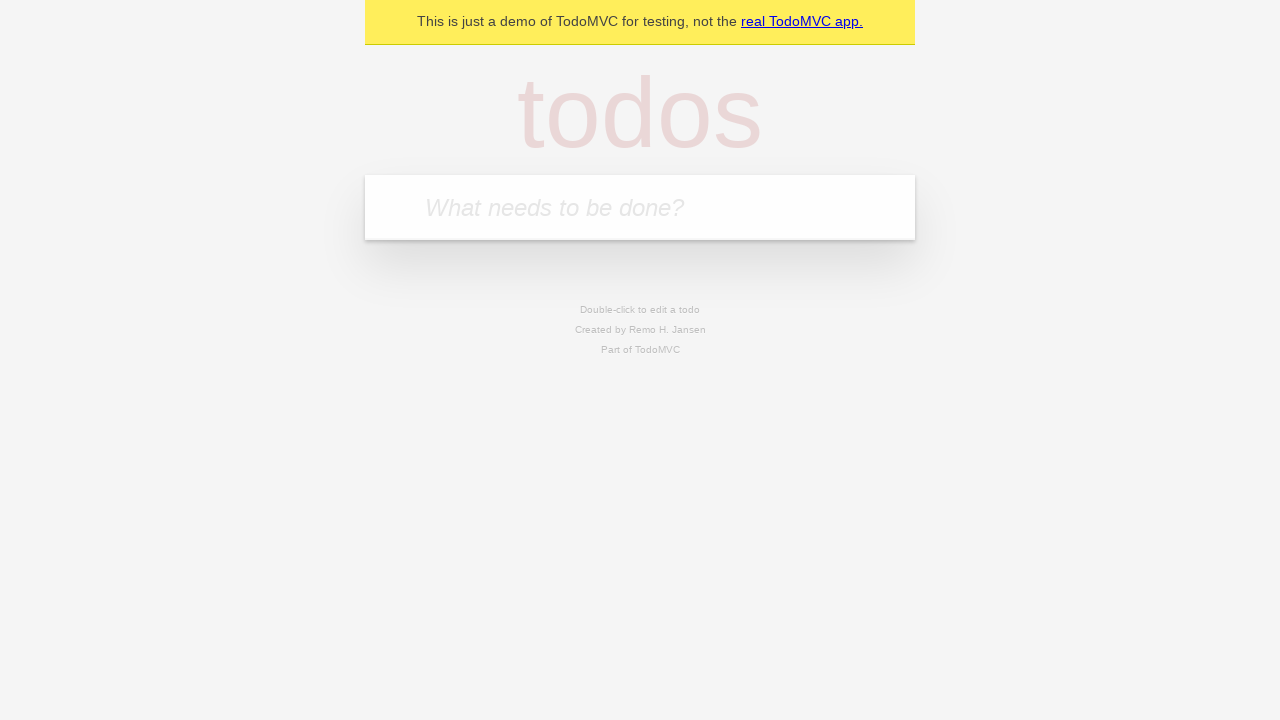

Filled new todo field with 'buy some cheese' on .new-todo
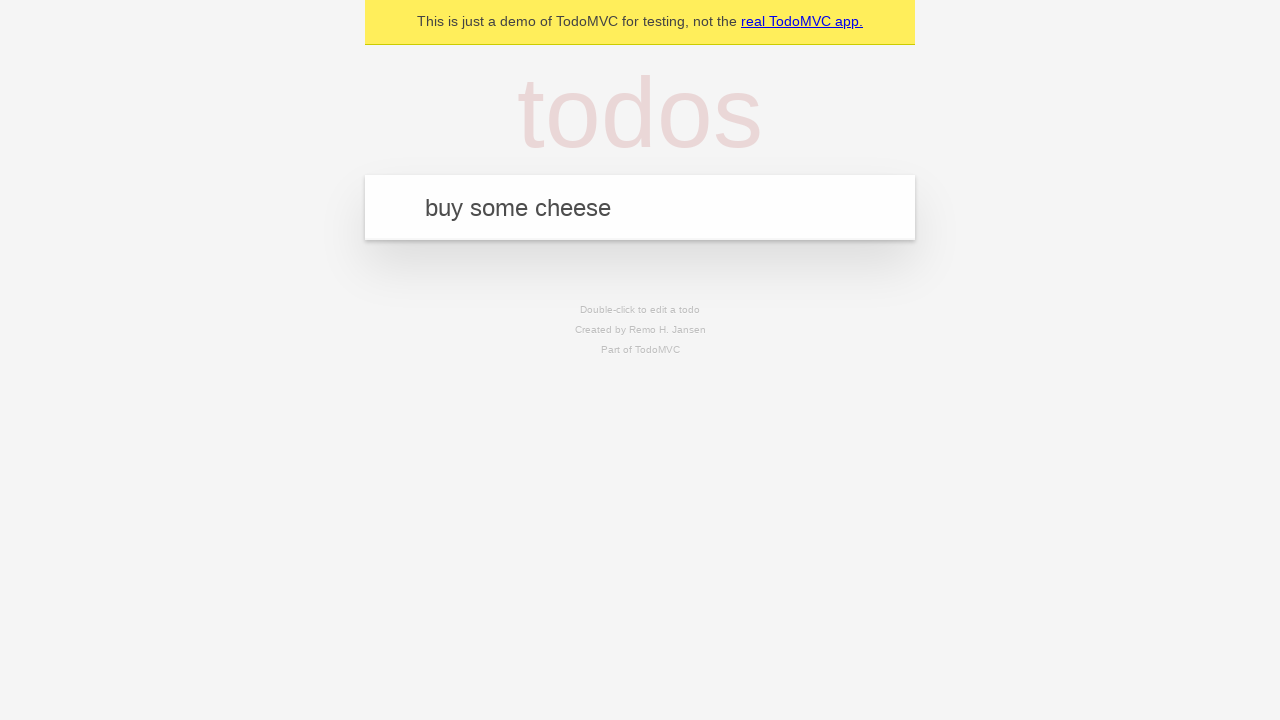

Pressed Enter to add first todo item on .new-todo
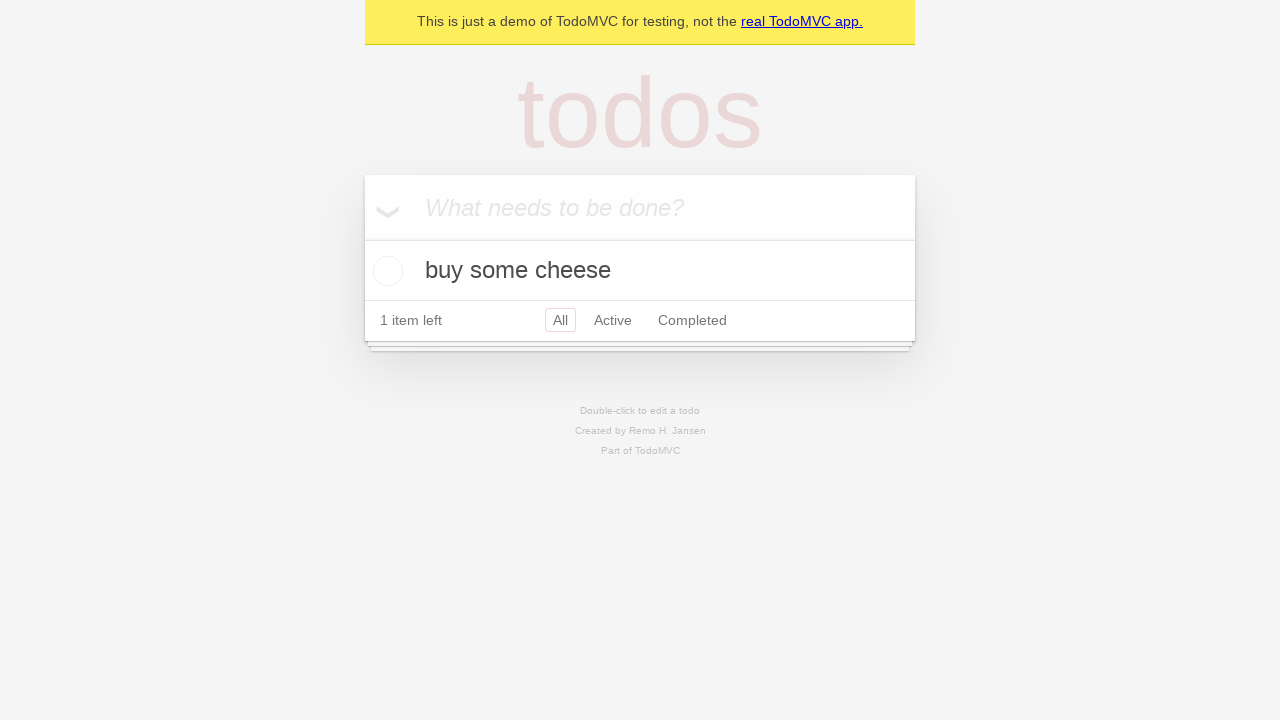

Filled new todo field with 'feed the cat' on .new-todo
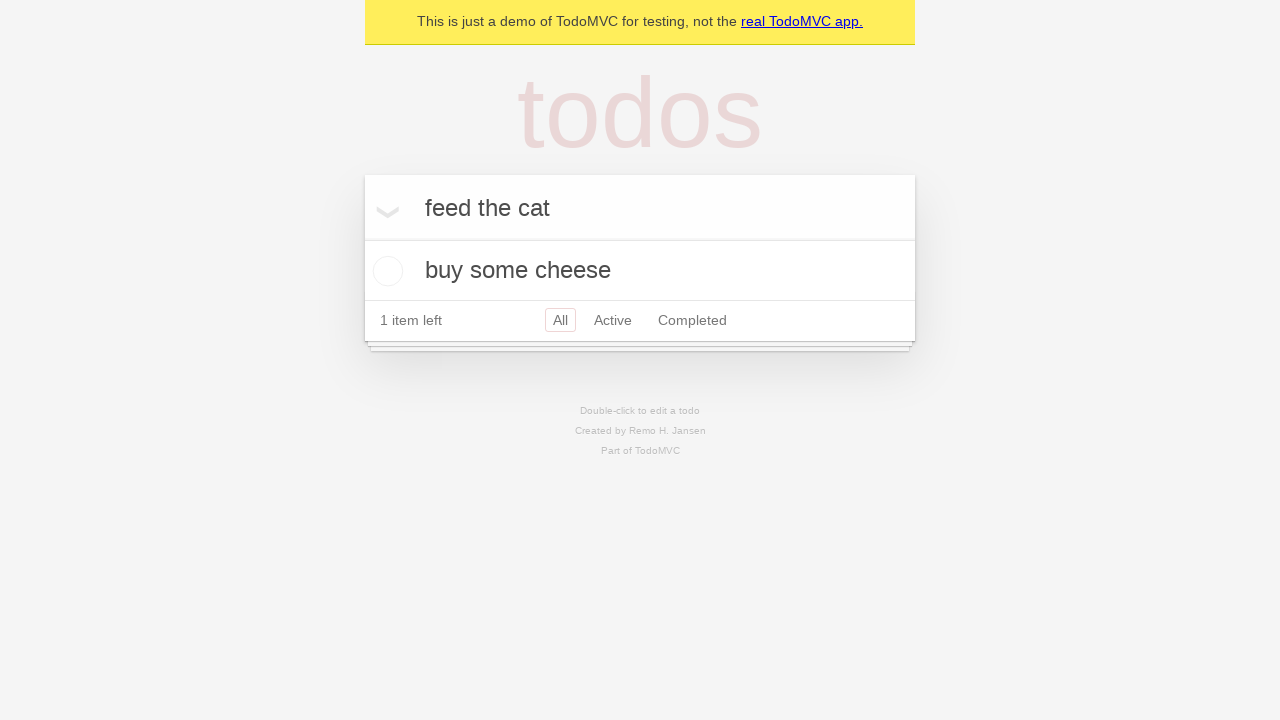

Pressed Enter to add second todo item on .new-todo
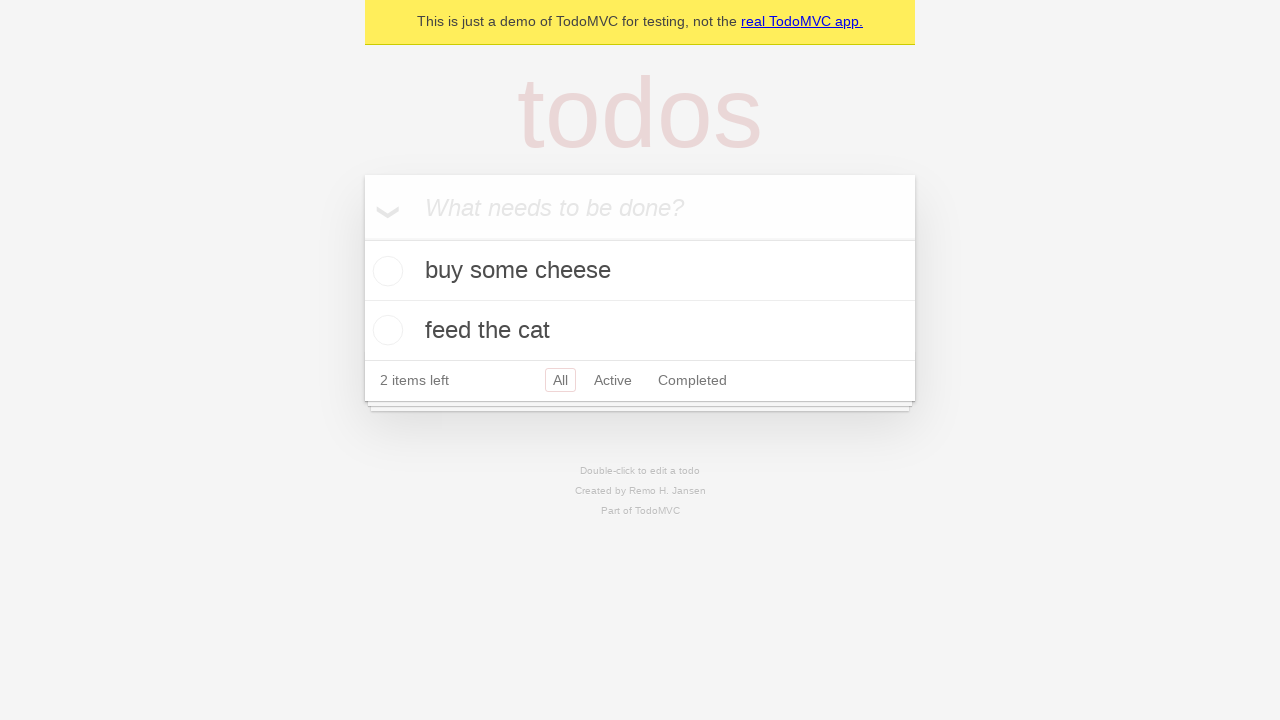

Waited for second todo item to appear in the list
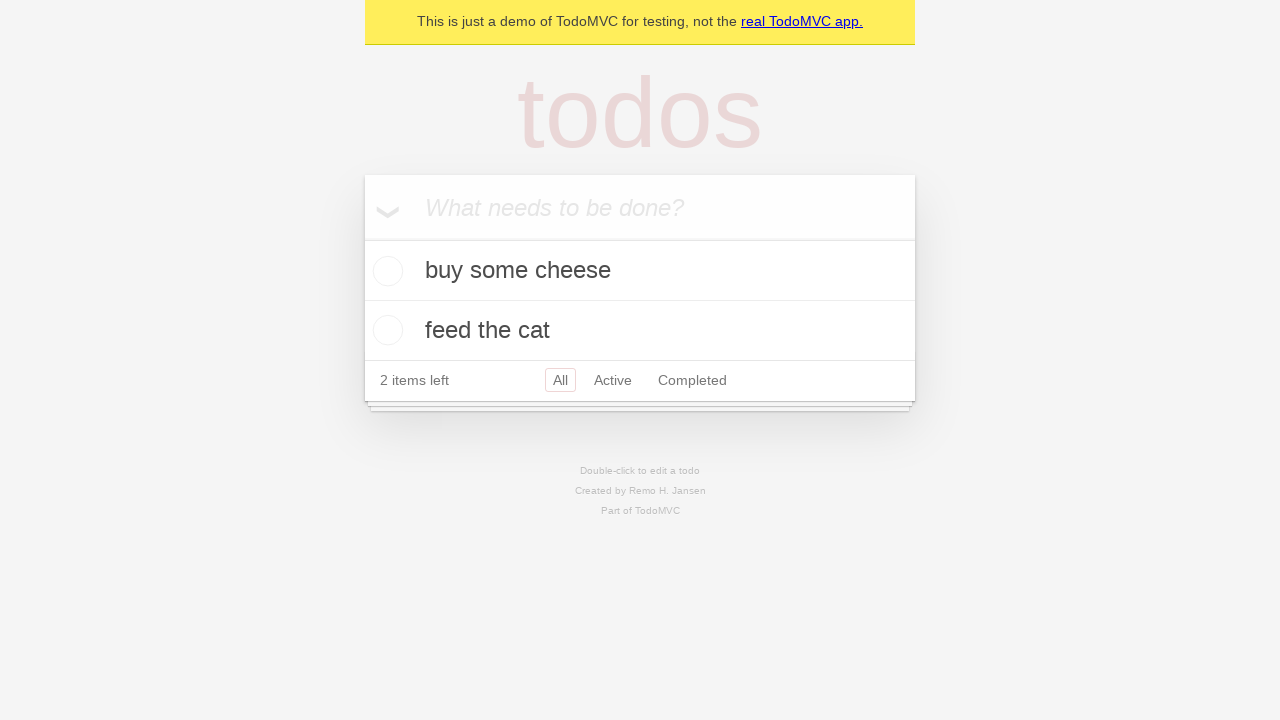

Marked first todo item as complete at (385, 271) on .todo-list li >> nth=0 >> .toggle
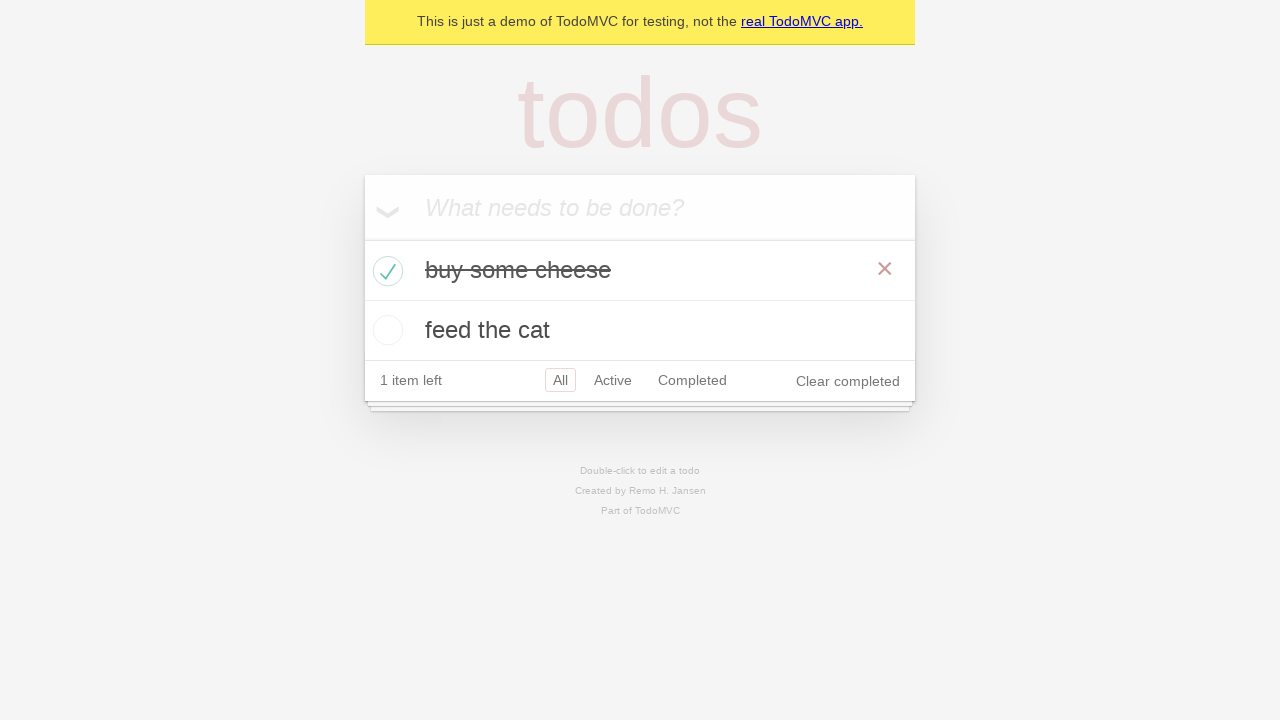

Reloaded the page
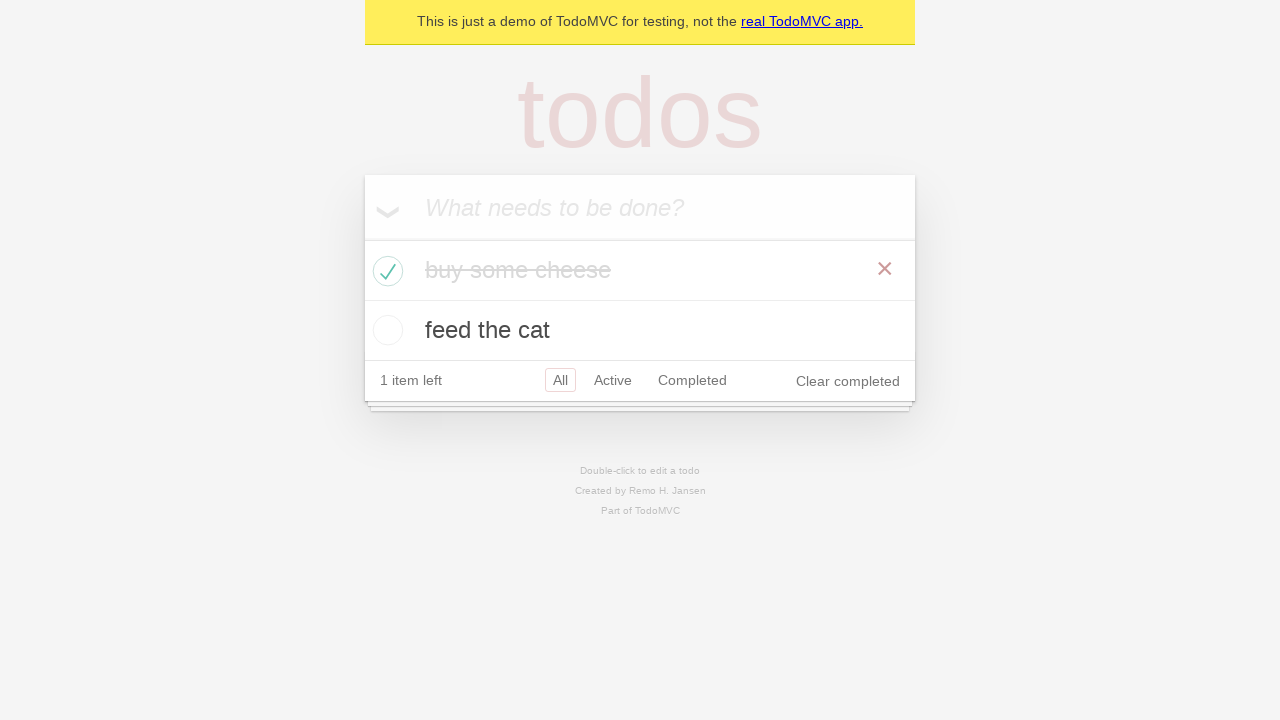

Verified todo items persisted after page reload
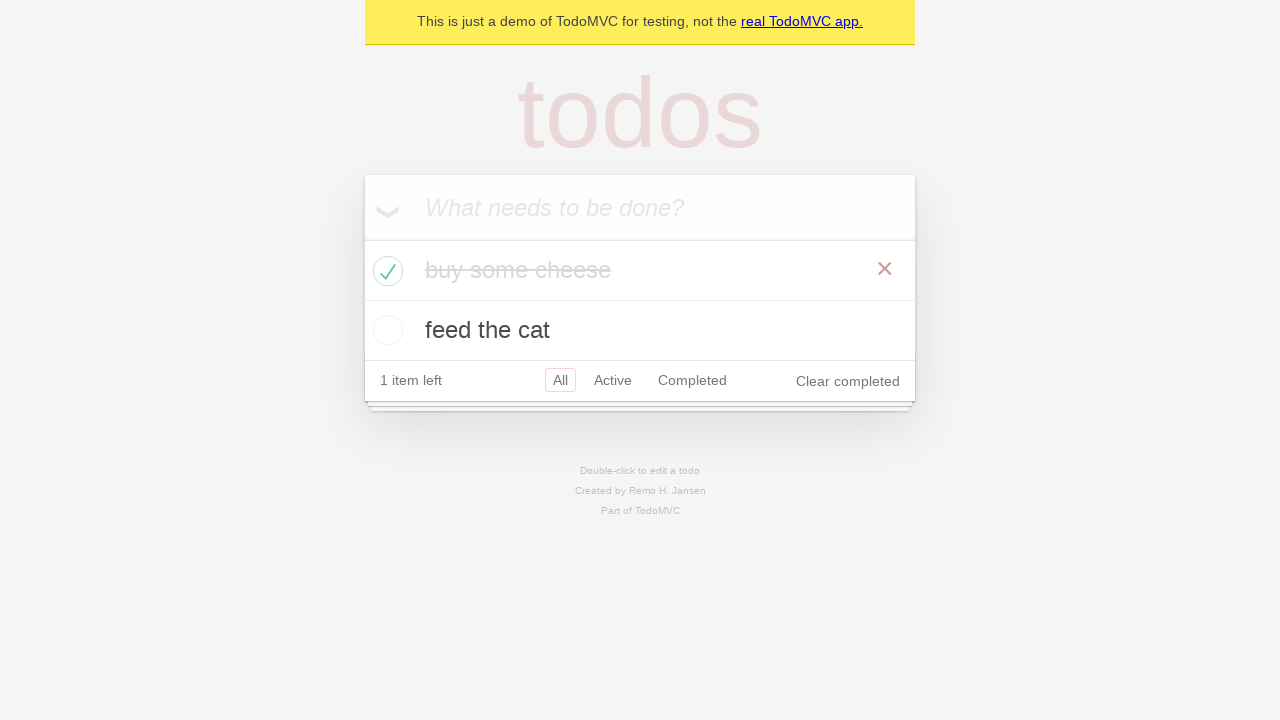

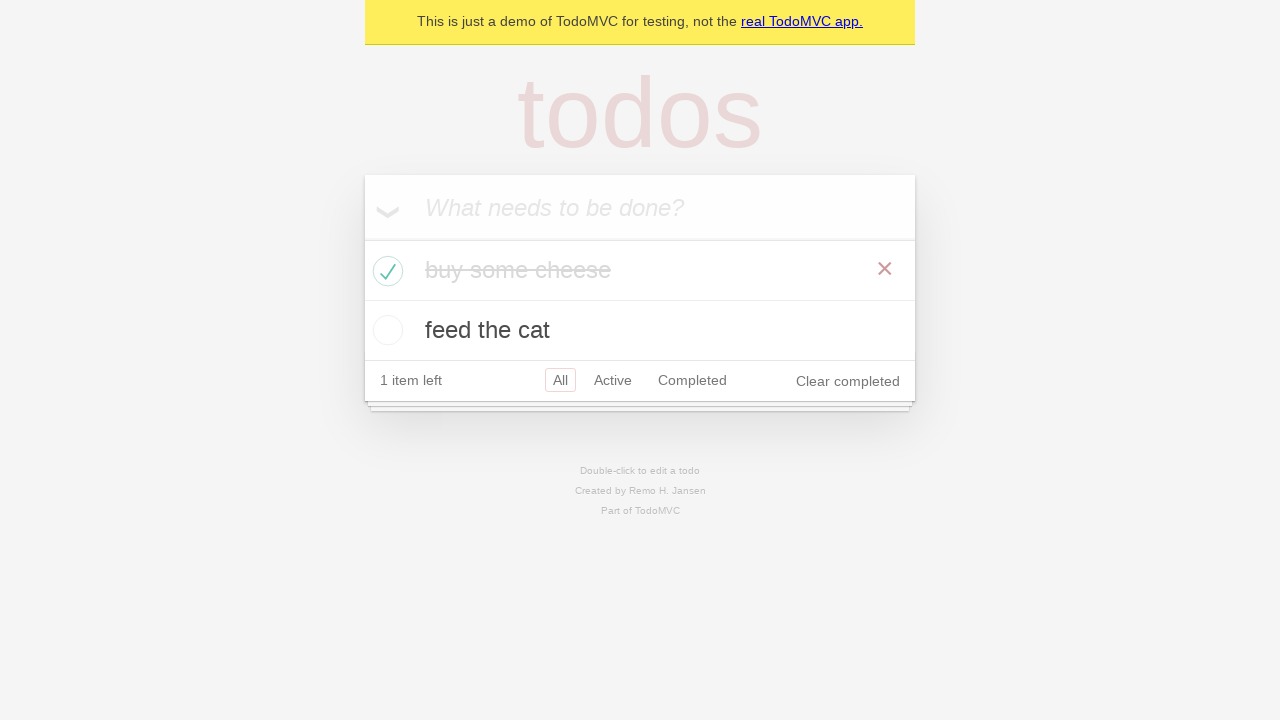